Tests React Semantic UI searchable dropdown by clicking and selecting Australia from the options

Starting URL: https://react.semantic-ui.com/maximize/dropdown-example-search-selection/

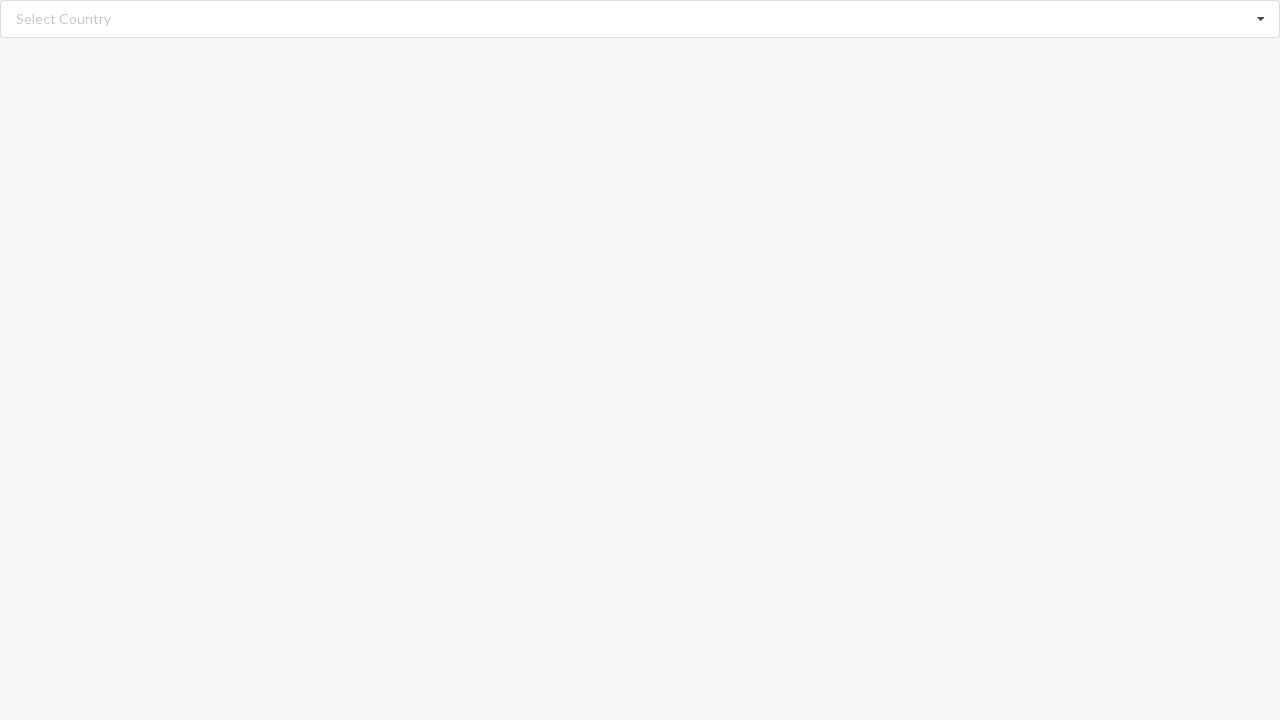

Waited for page to load (3000ms timeout)
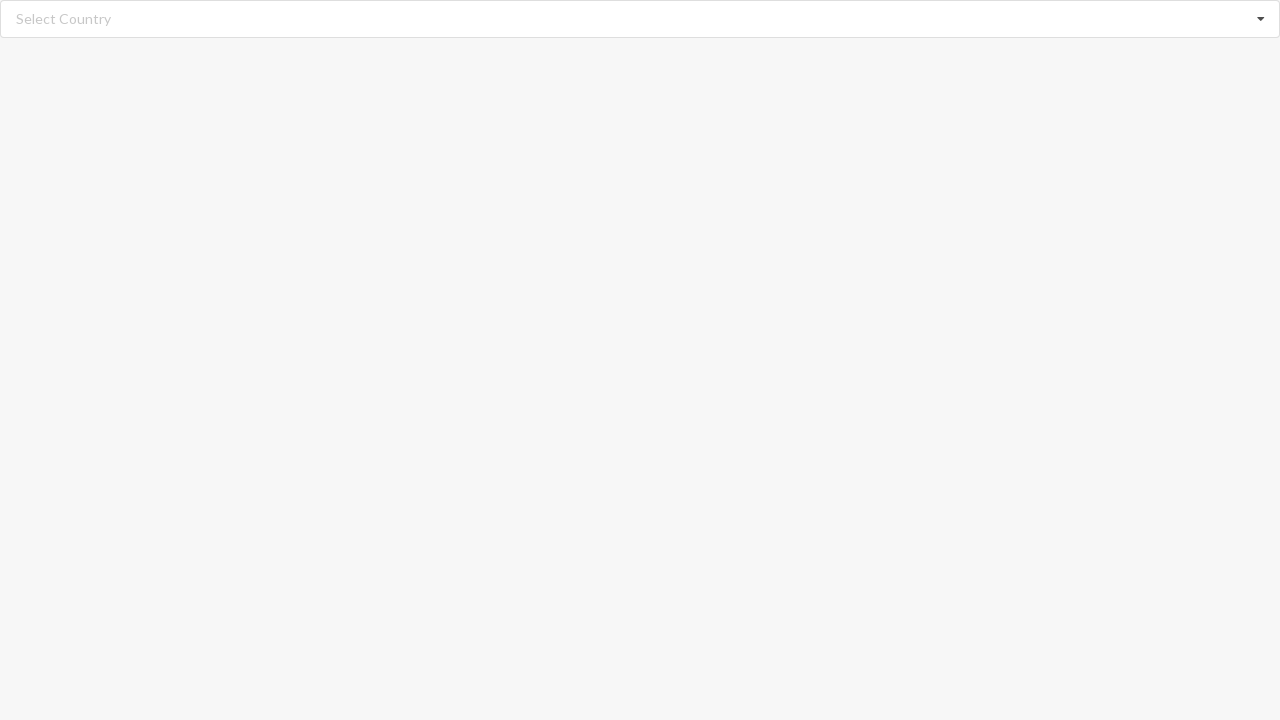

Clicked on dropdown to open it at (640, 19) on div#root
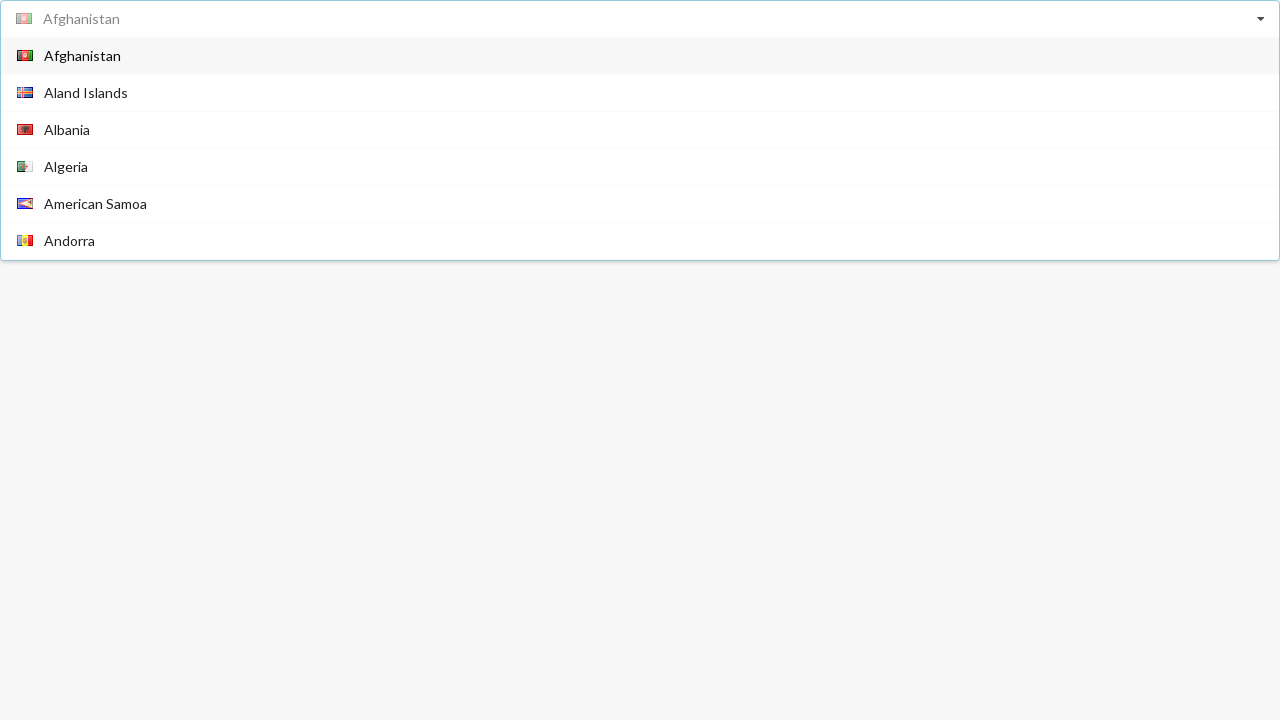

Dropdown items loaded and are visible
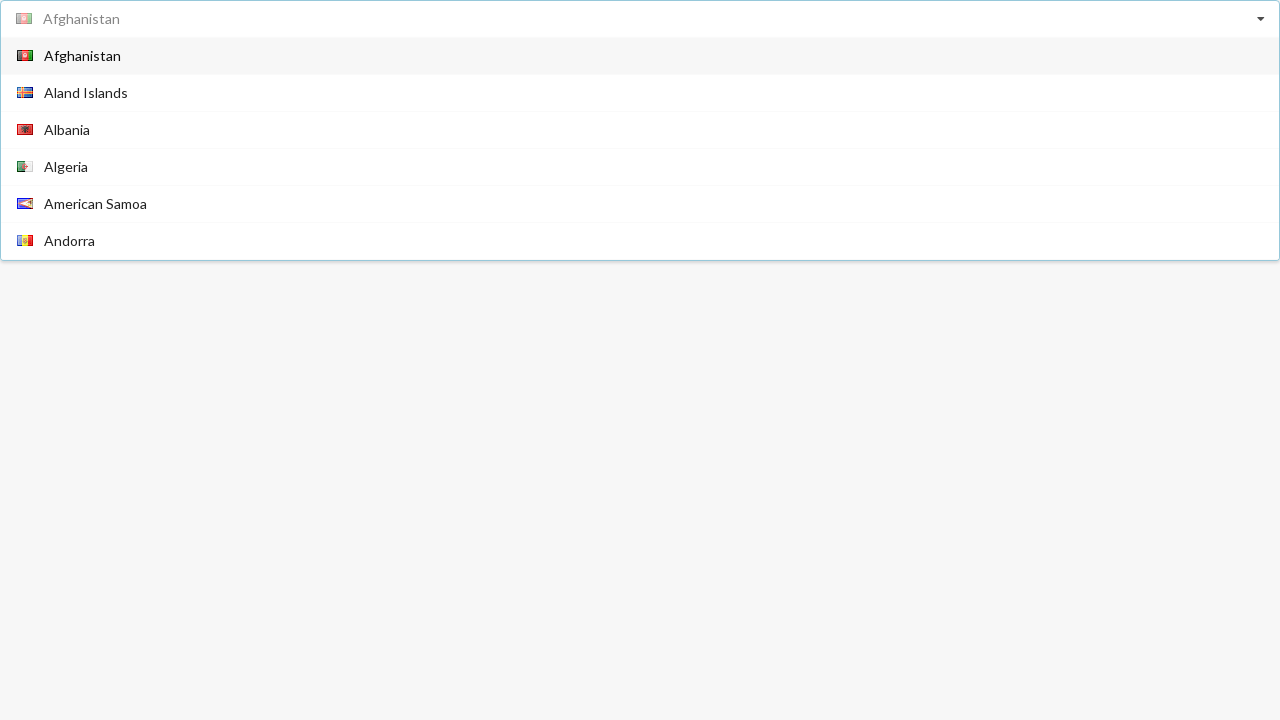

Selected 'Australia' from dropdown options
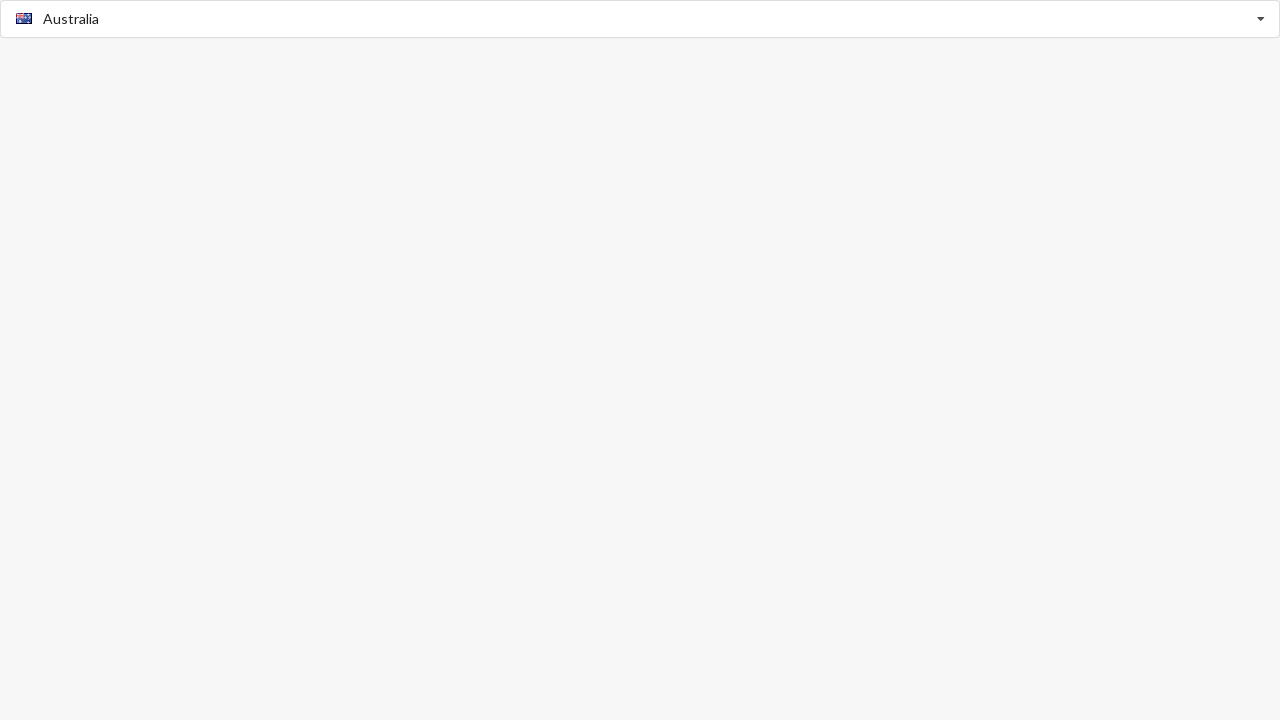

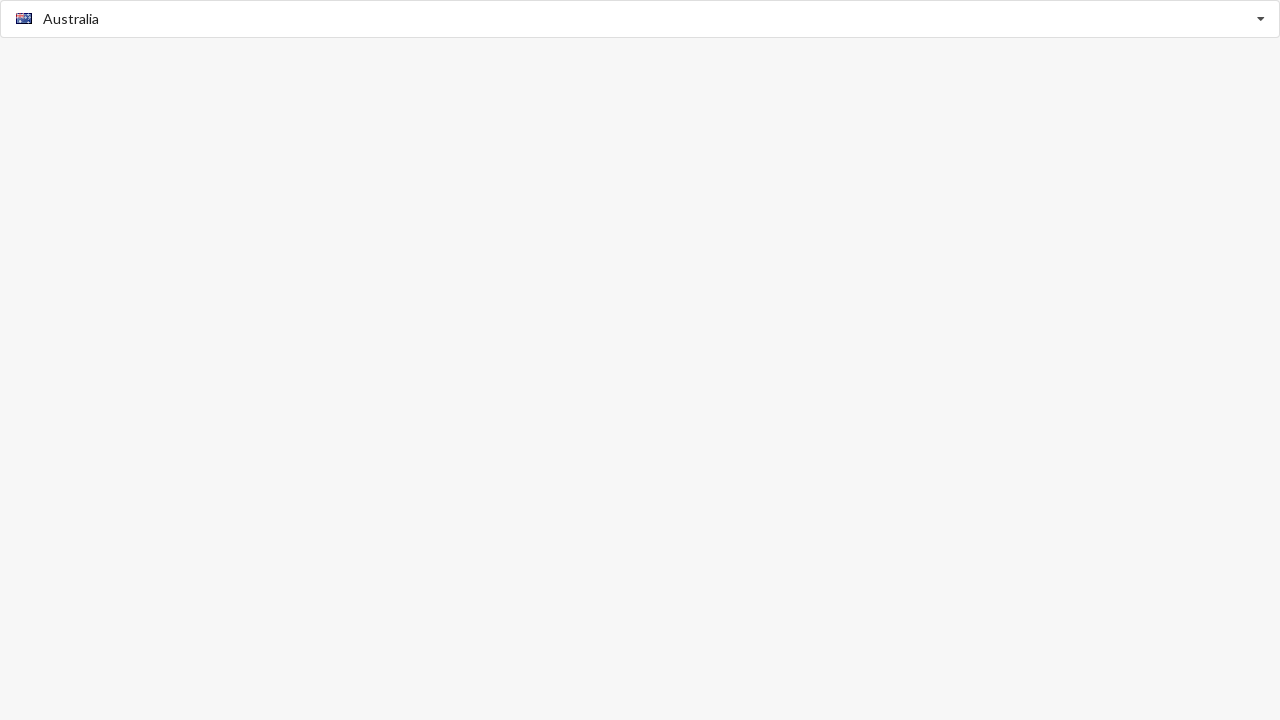